Navigates to Bootstrap select documentation and selects an option from a dropdown

Starting URL: https://getbootstrap.com/docs/5.0/forms/select/

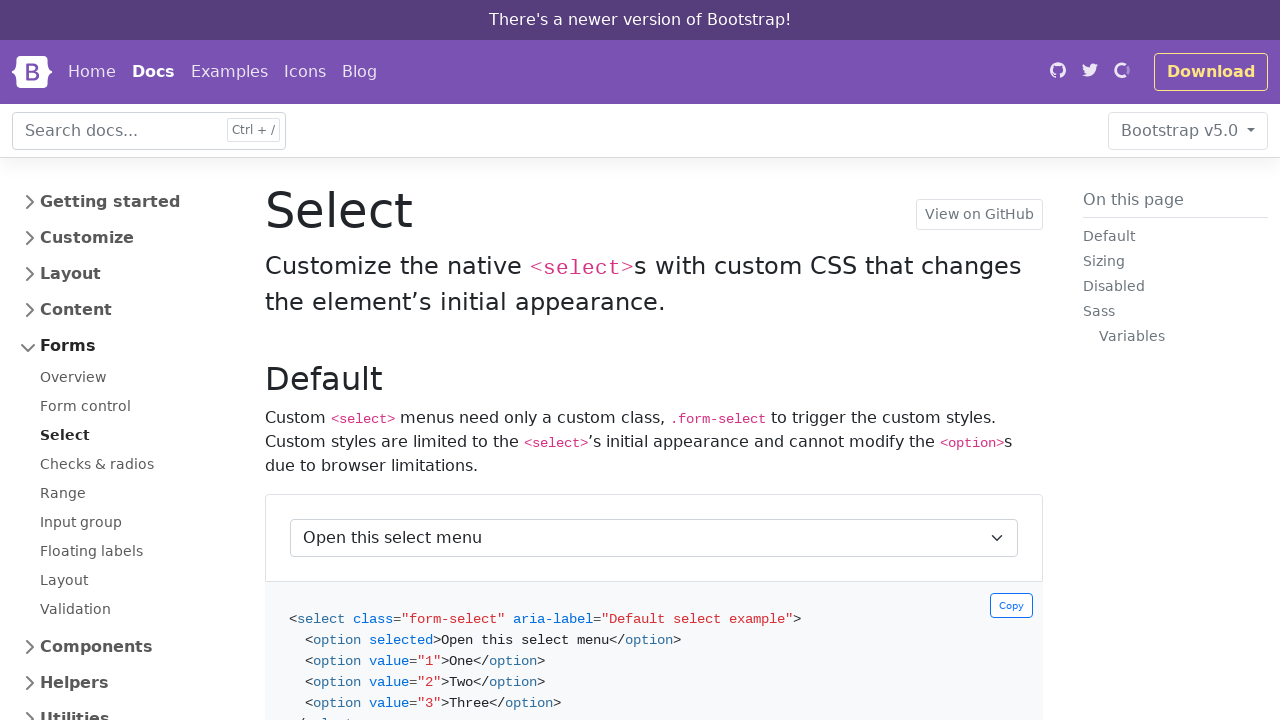

Navigated to Bootstrap select documentation page
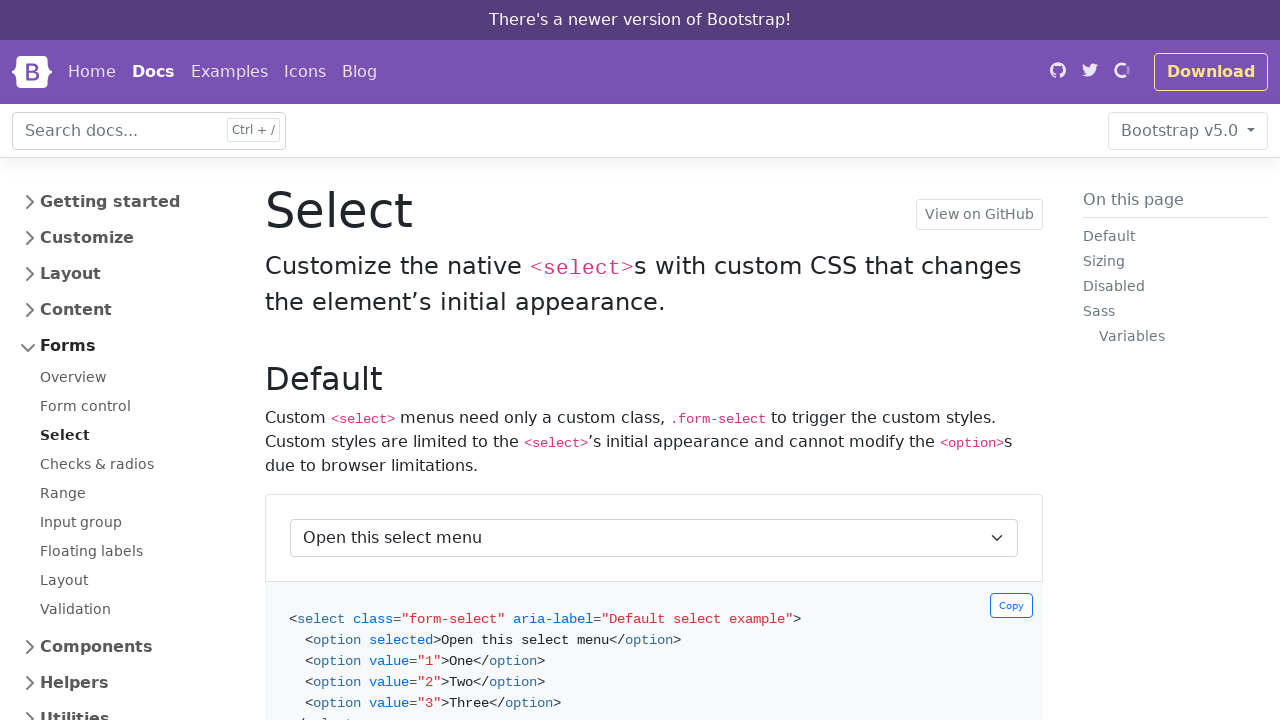

Select element loaded and is ready
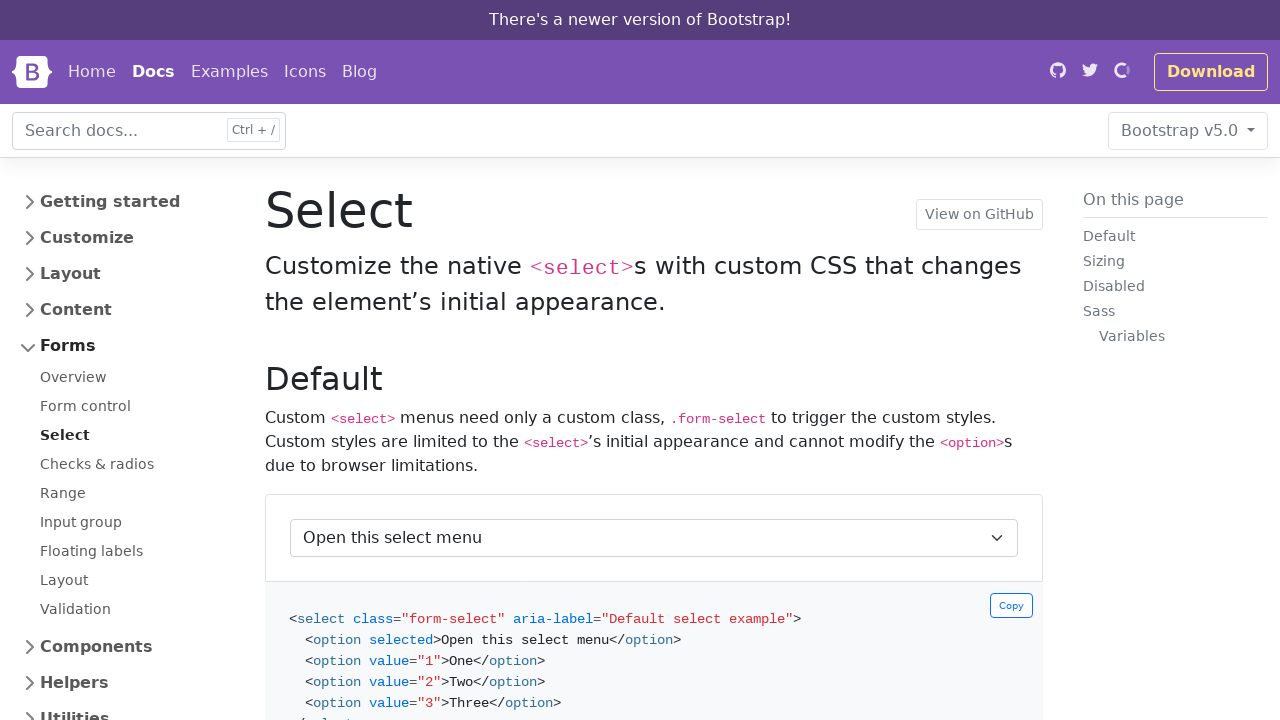

Selected option '1' (One) from the dropdown on select.form-select >> nth=0
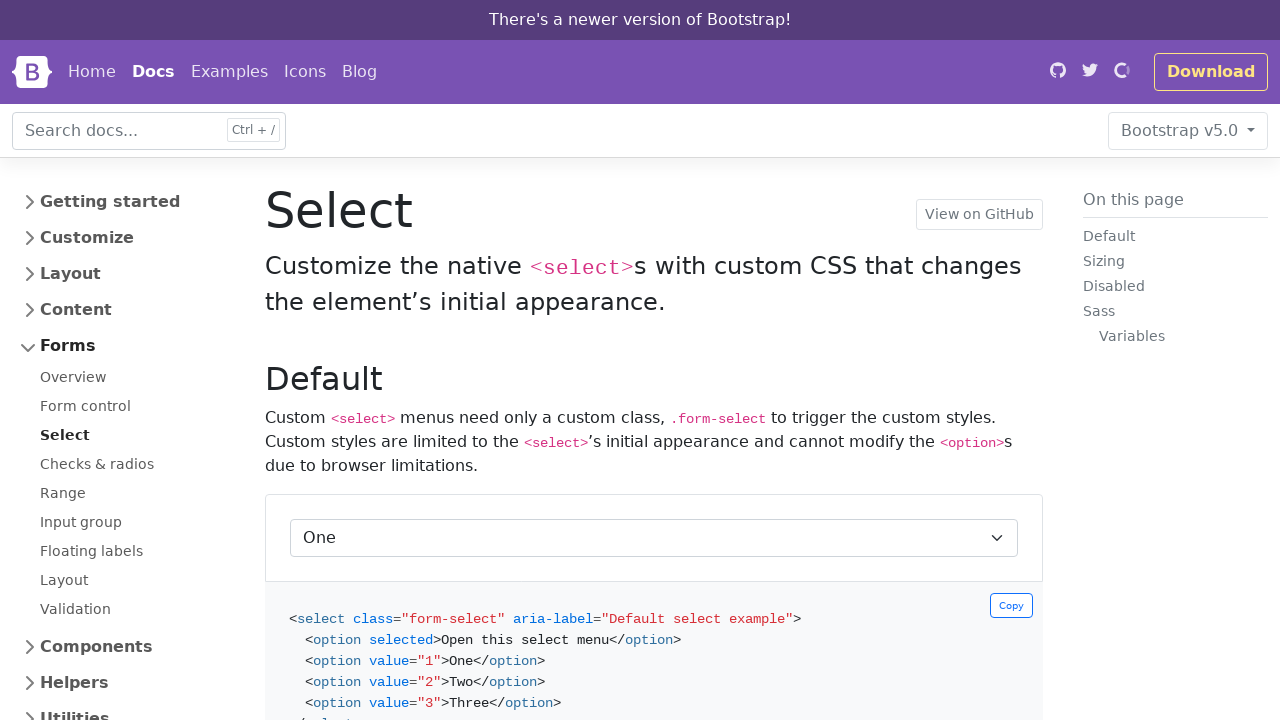

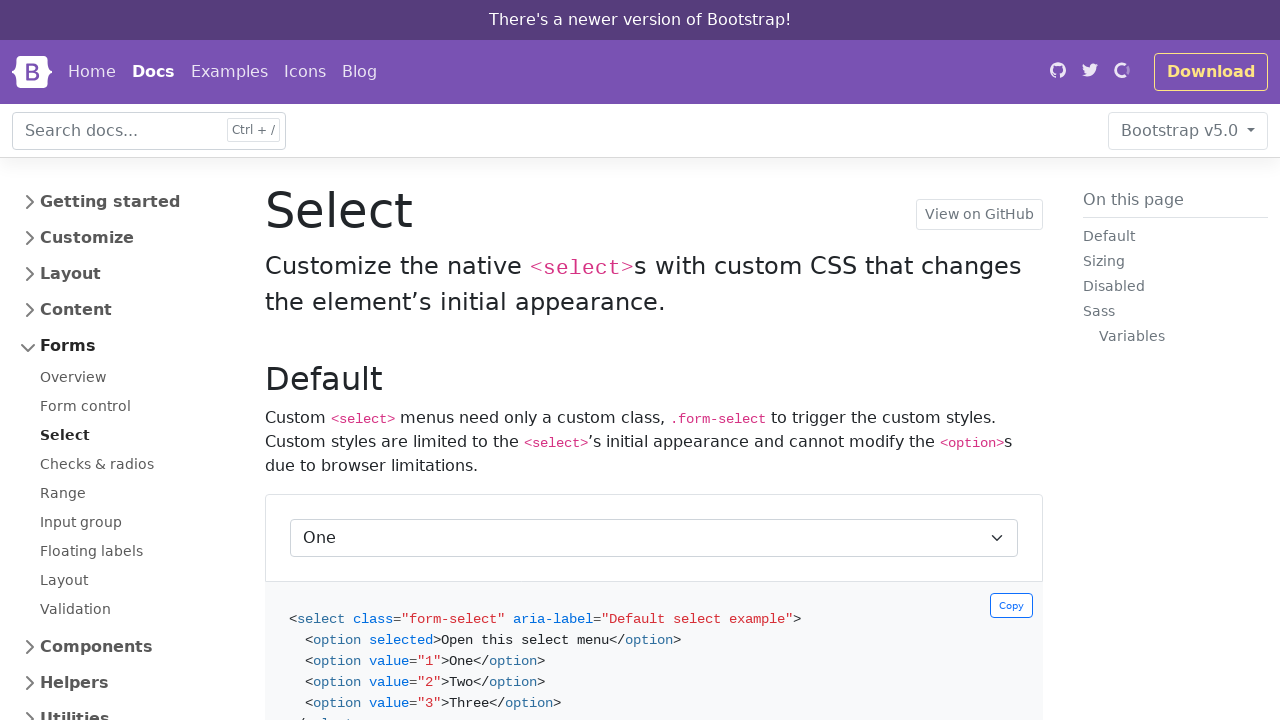